Tests checkbox functionality by locating all checkboxes with name "sports" and clicking each one to select them

Starting URL: http://www.tizag.com/htmlT/htmlcheckboxes.php

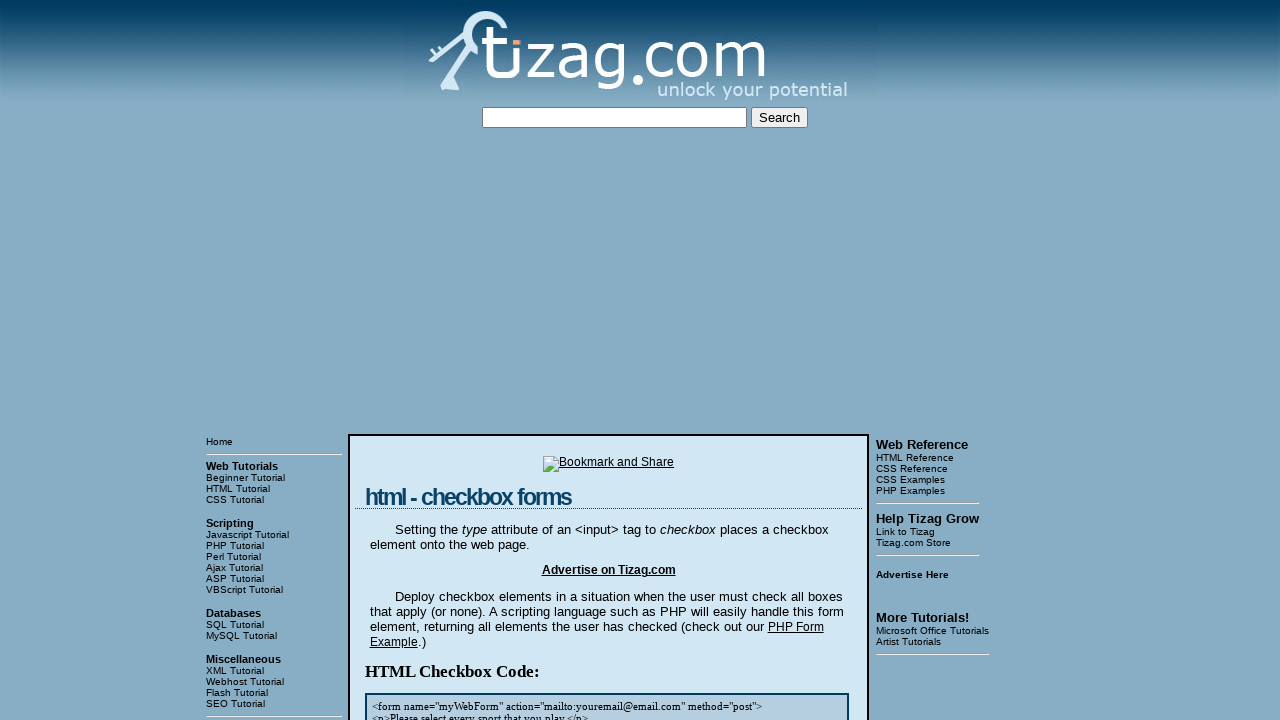

Waited for checkbox container to load
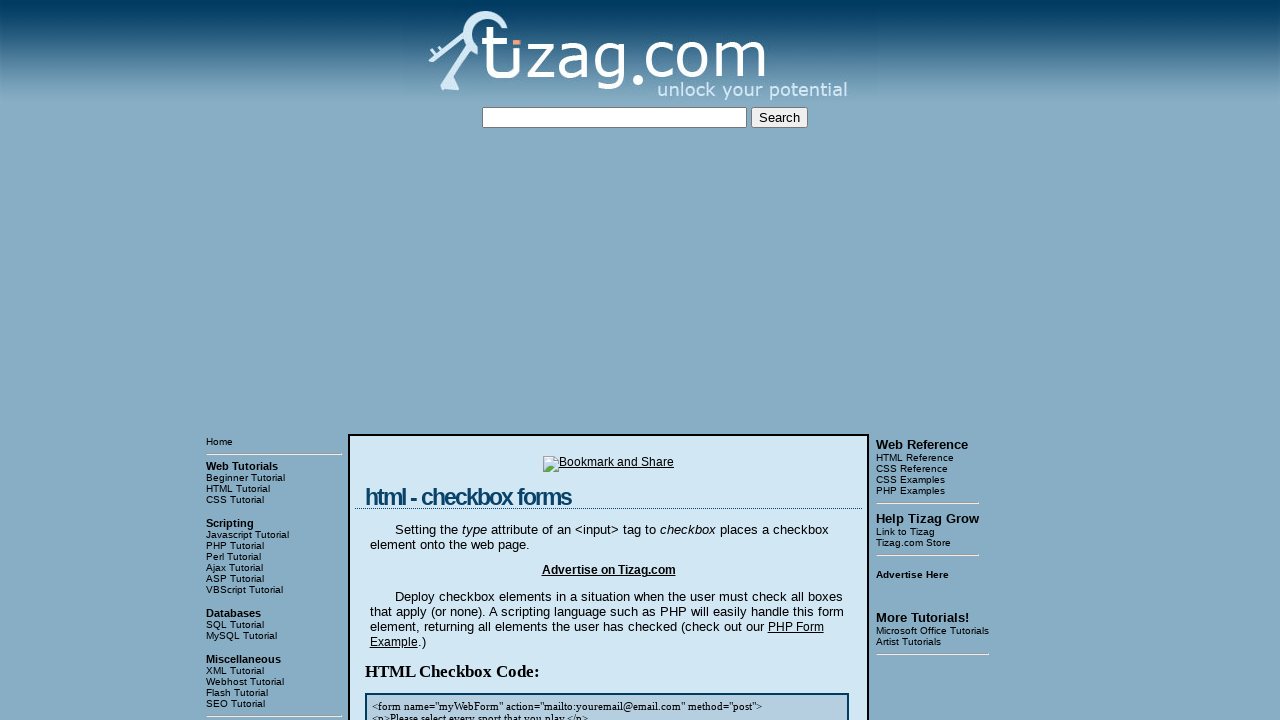

Located the block containing checkboxes
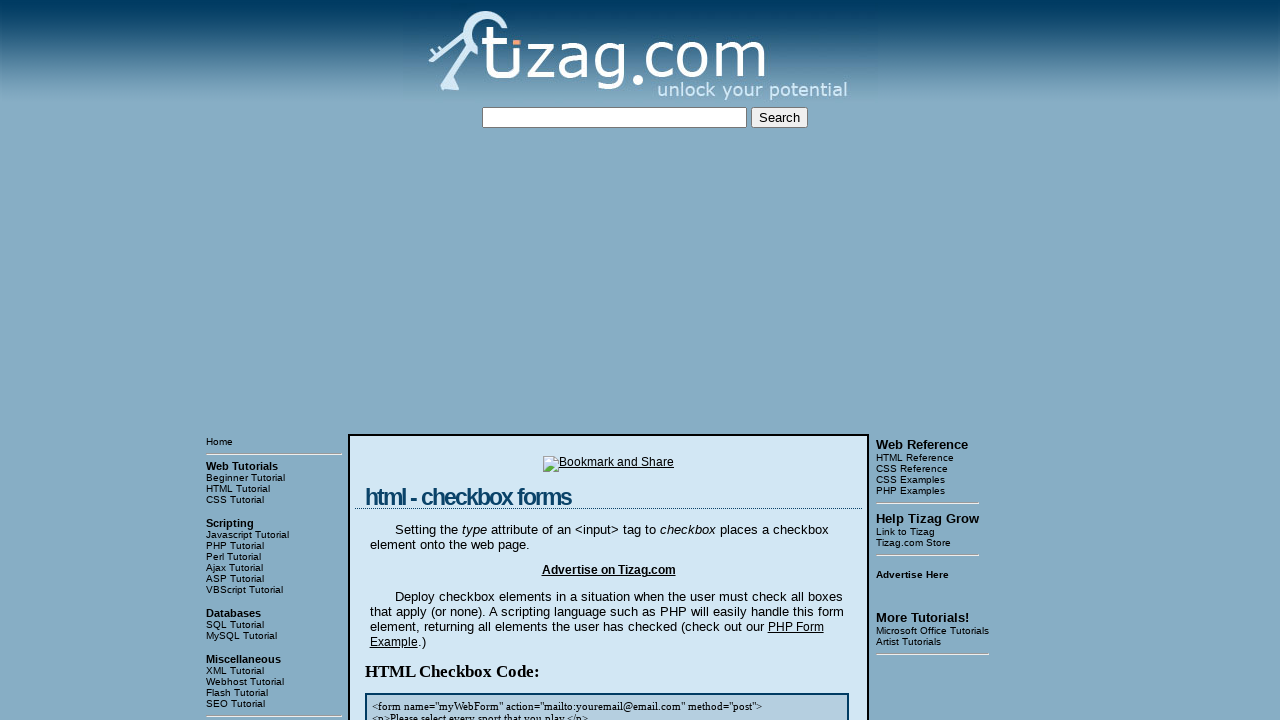

Found all checkboxes with name 'sports' within the block
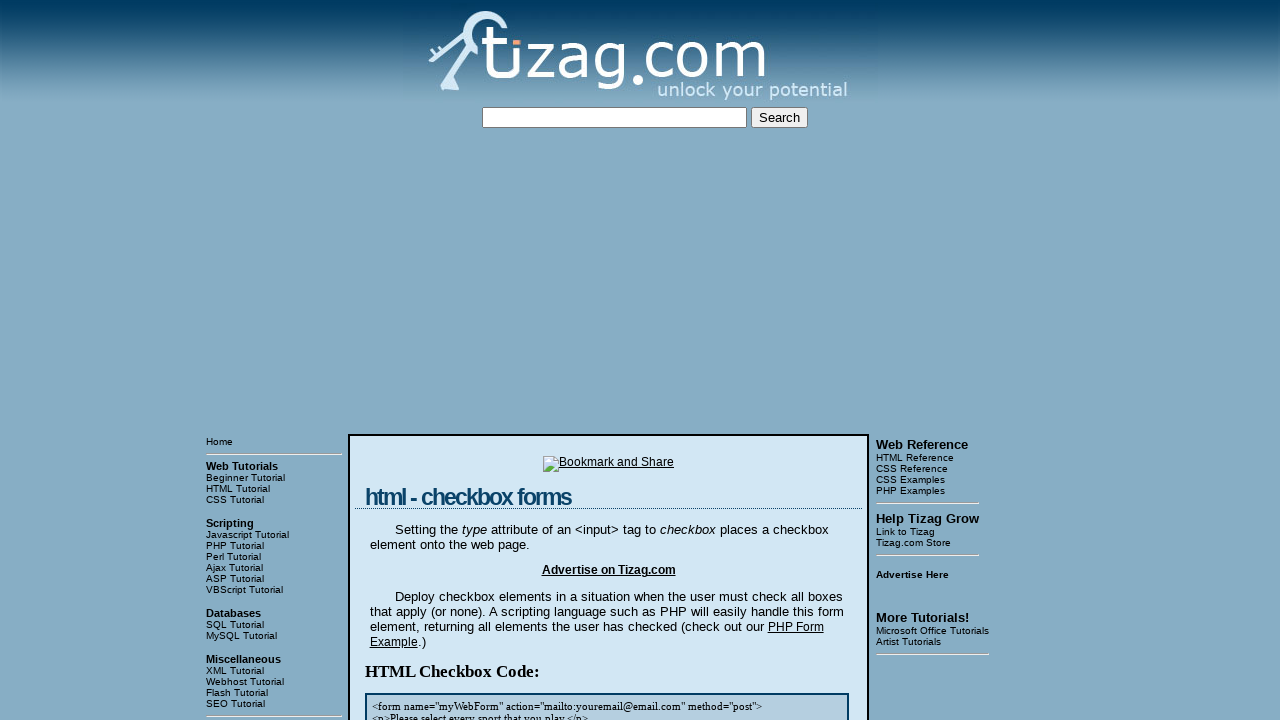

Counted 4 checkboxes with name 'sports'
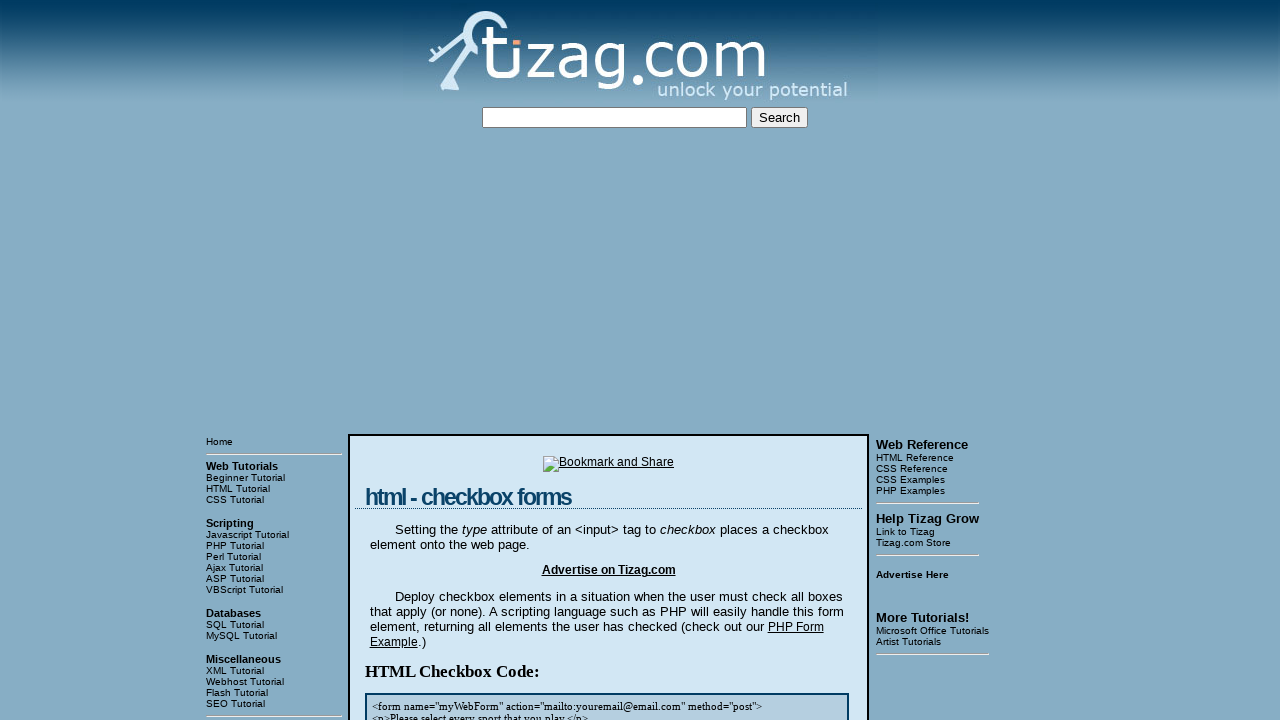

Clicked checkbox 1 of 4 to select it at (422, 360) on xpath=/html/body/table[3]/tbody/tr[1]/td[2]/table/tbody/tr/td/div[4] >> input[na
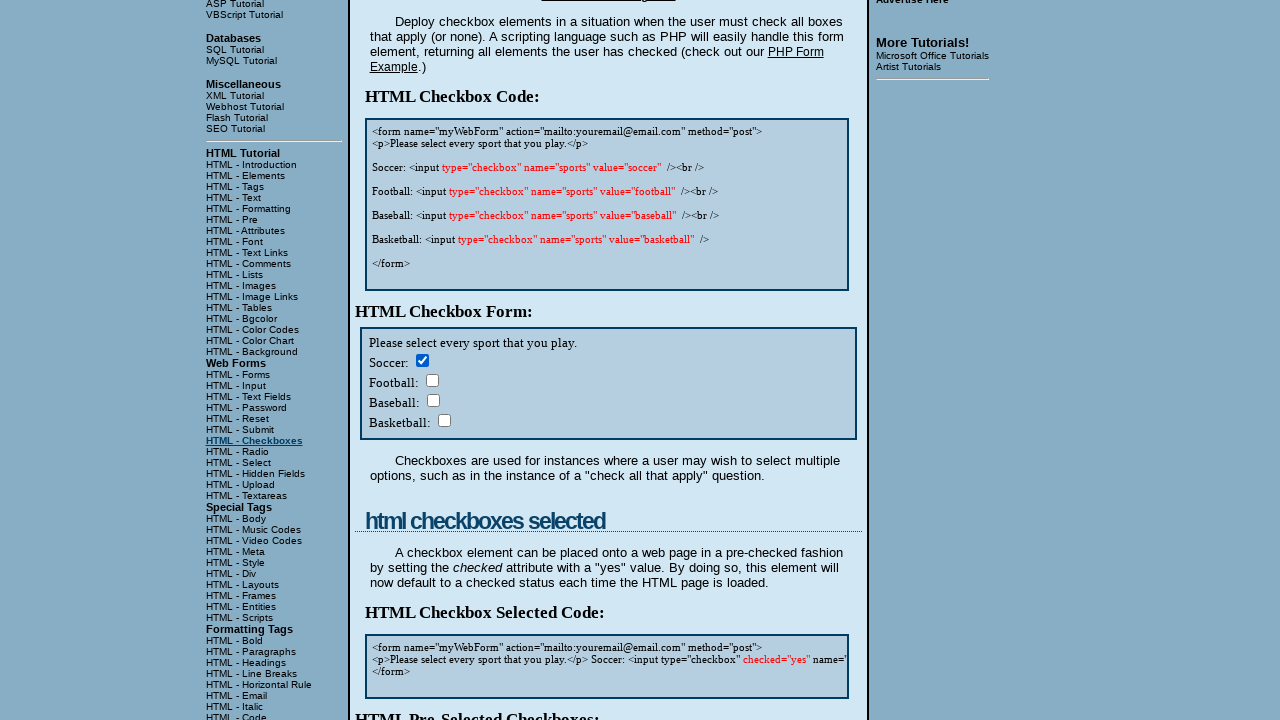

Clicked checkbox 2 of 4 to select it at (432, 380) on xpath=/html/body/table[3]/tbody/tr[1]/td[2]/table/tbody/tr/td/div[4] >> input[na
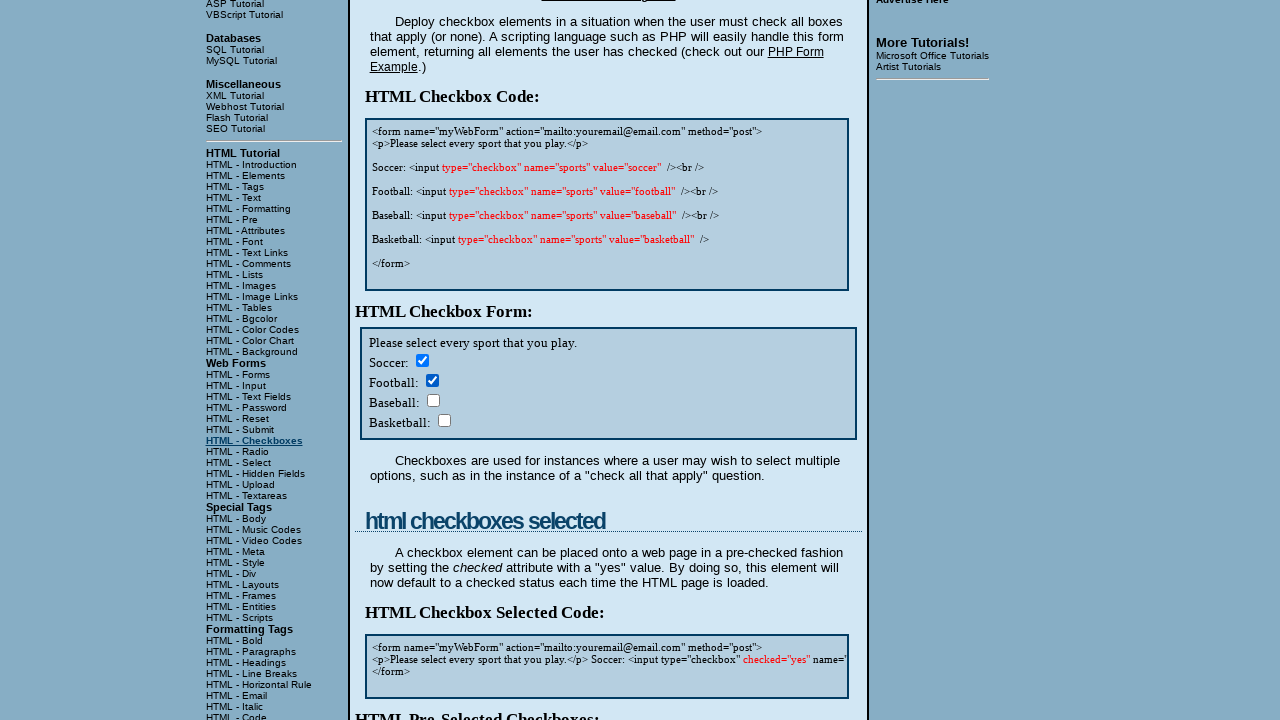

Clicked checkbox 3 of 4 to select it at (433, 400) on xpath=/html/body/table[3]/tbody/tr[1]/td[2]/table/tbody/tr/td/div[4] >> input[na
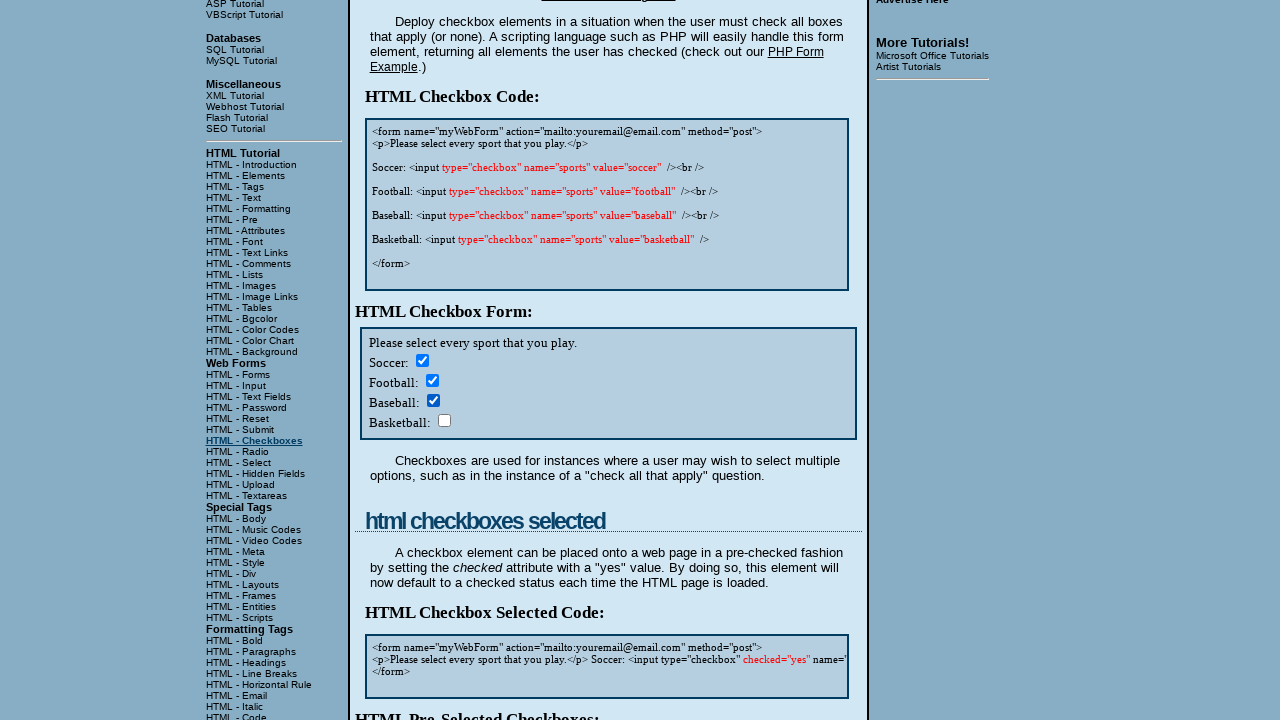

Clicked checkbox 4 of 4 to select it at (444, 420) on xpath=/html/body/table[3]/tbody/tr[1]/td[2]/table/tbody/tr/td/div[4] >> input[na
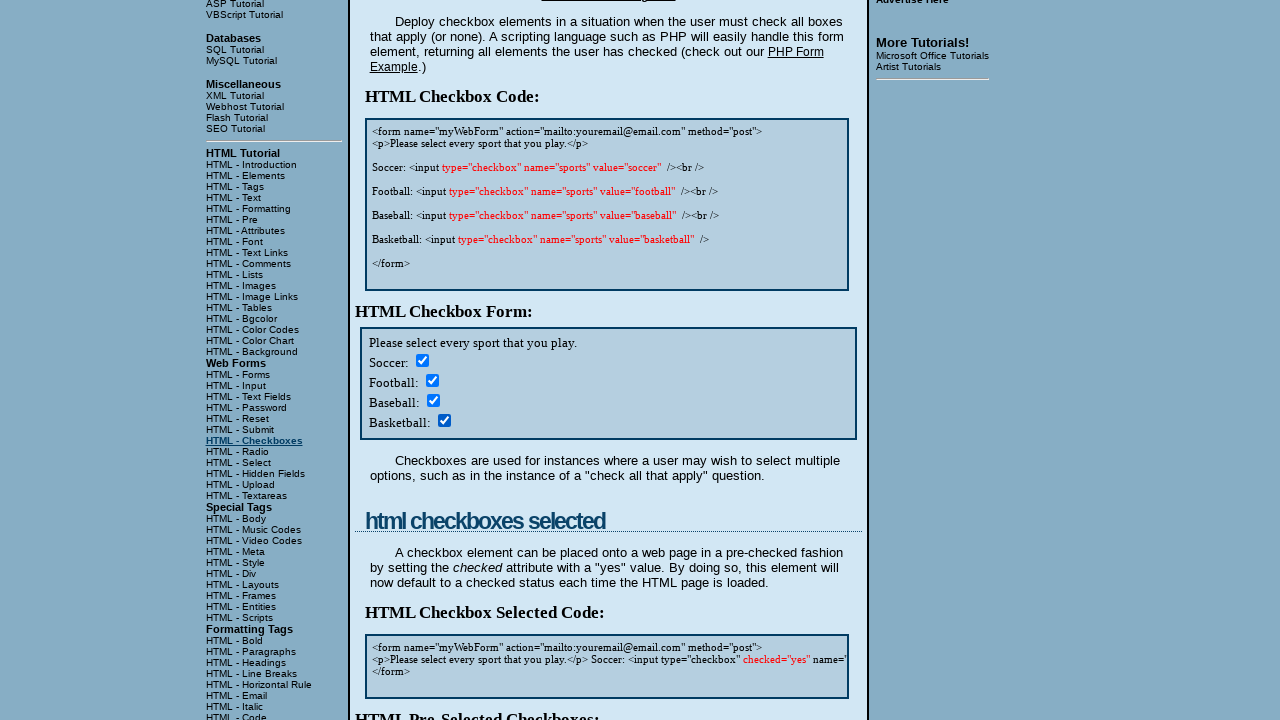

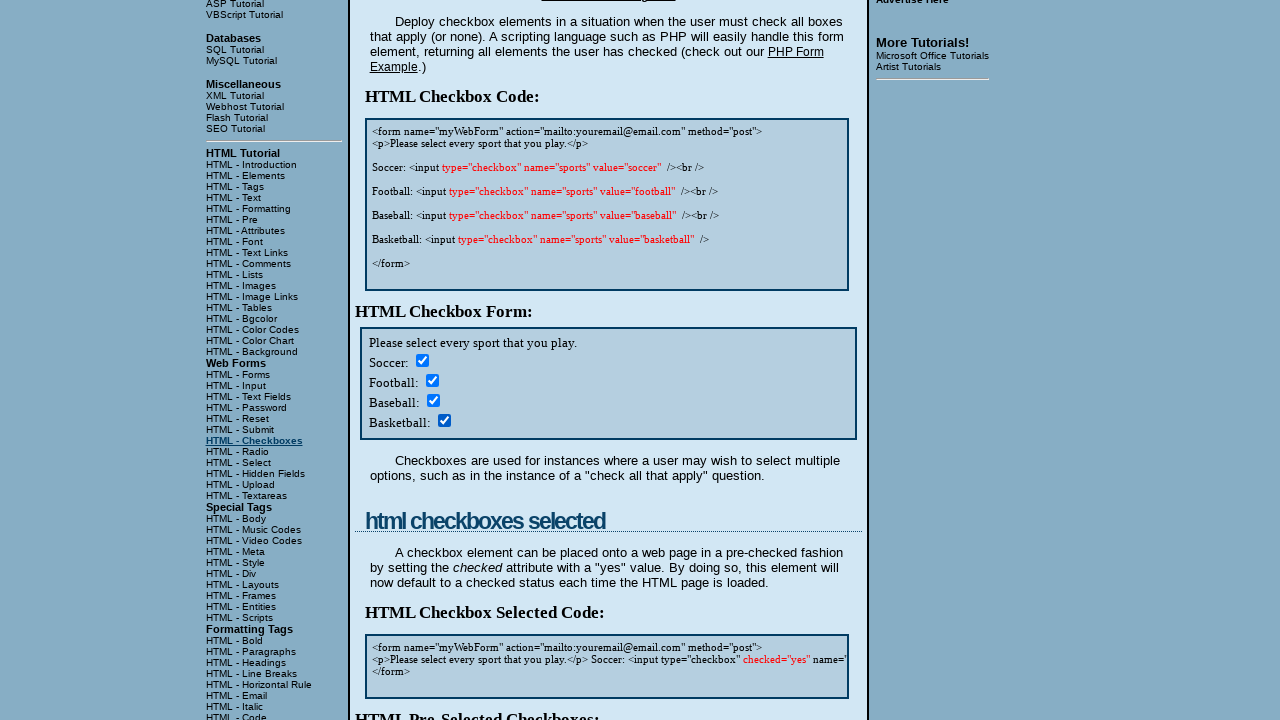